Tests that the Adobe Creative Cloud plans page loads without critical JavaScript errors by reloading the page and verifying the page load indicator appears.

Starting URL: https://www.adobe.com/creativecloud/plans.html

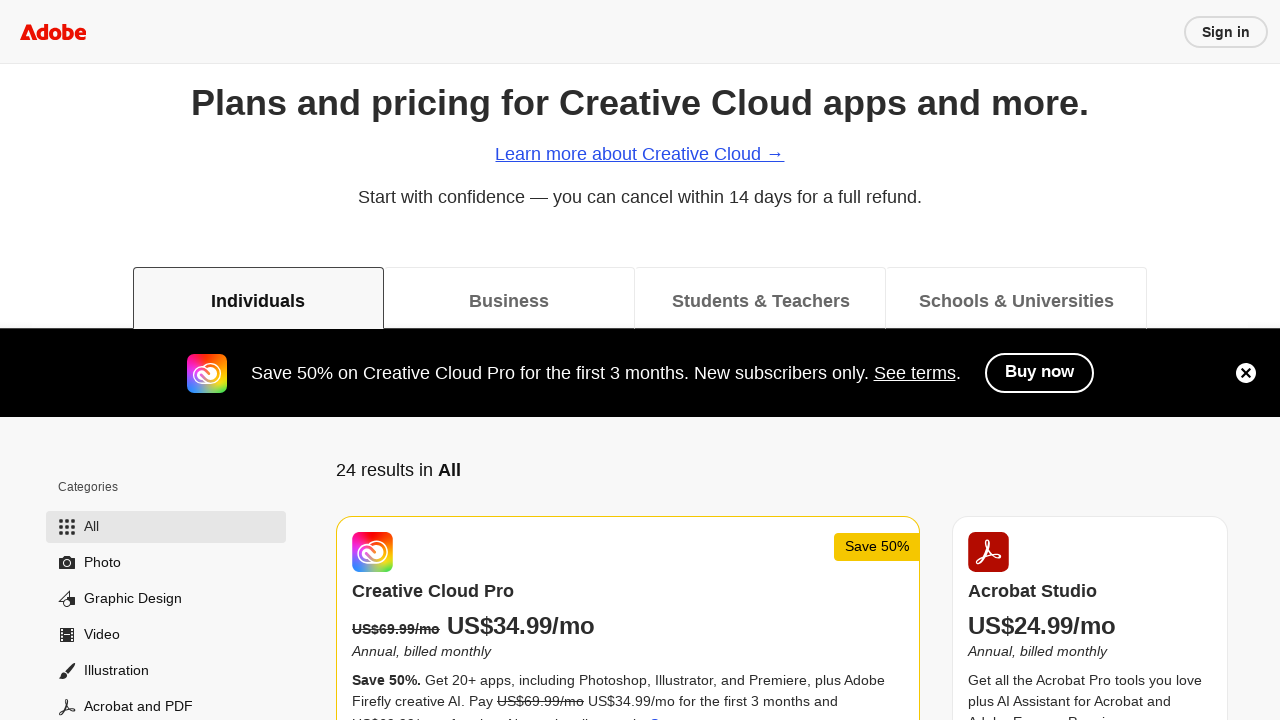

Reloaded Adobe Creative Cloud plans page with network idle wait
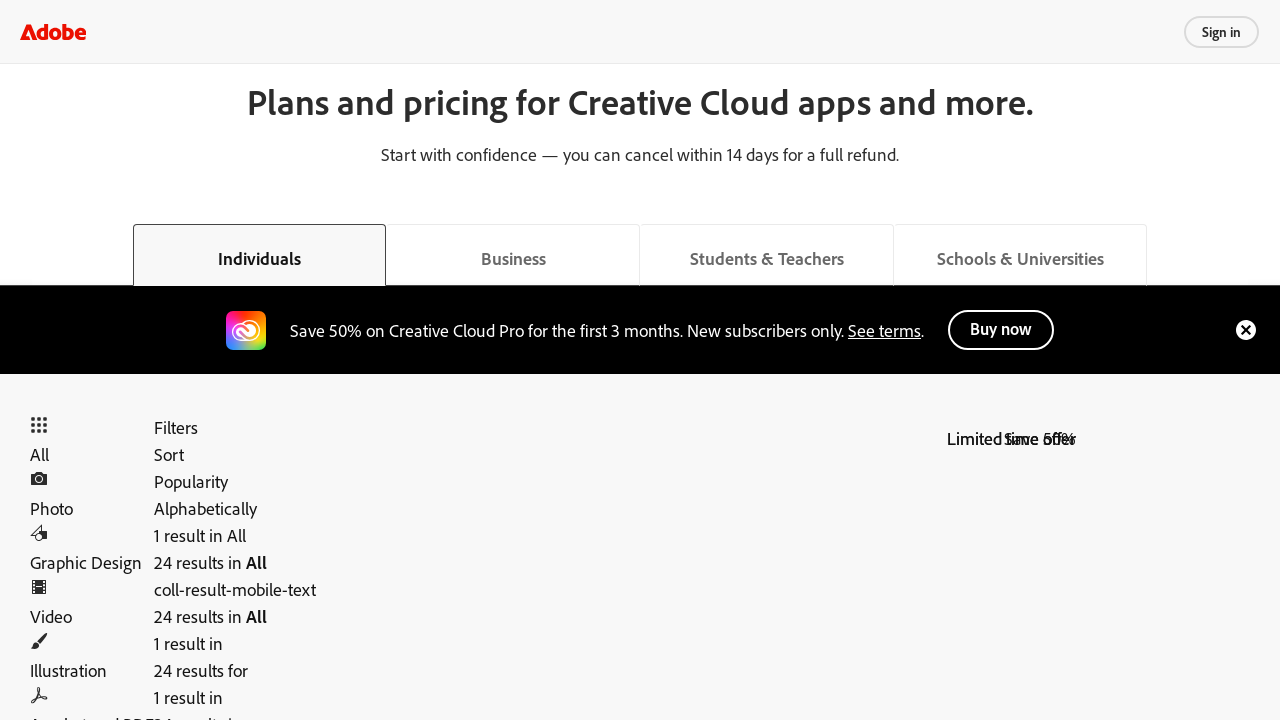

Page load indicator appeared confirming successful load without critical errors
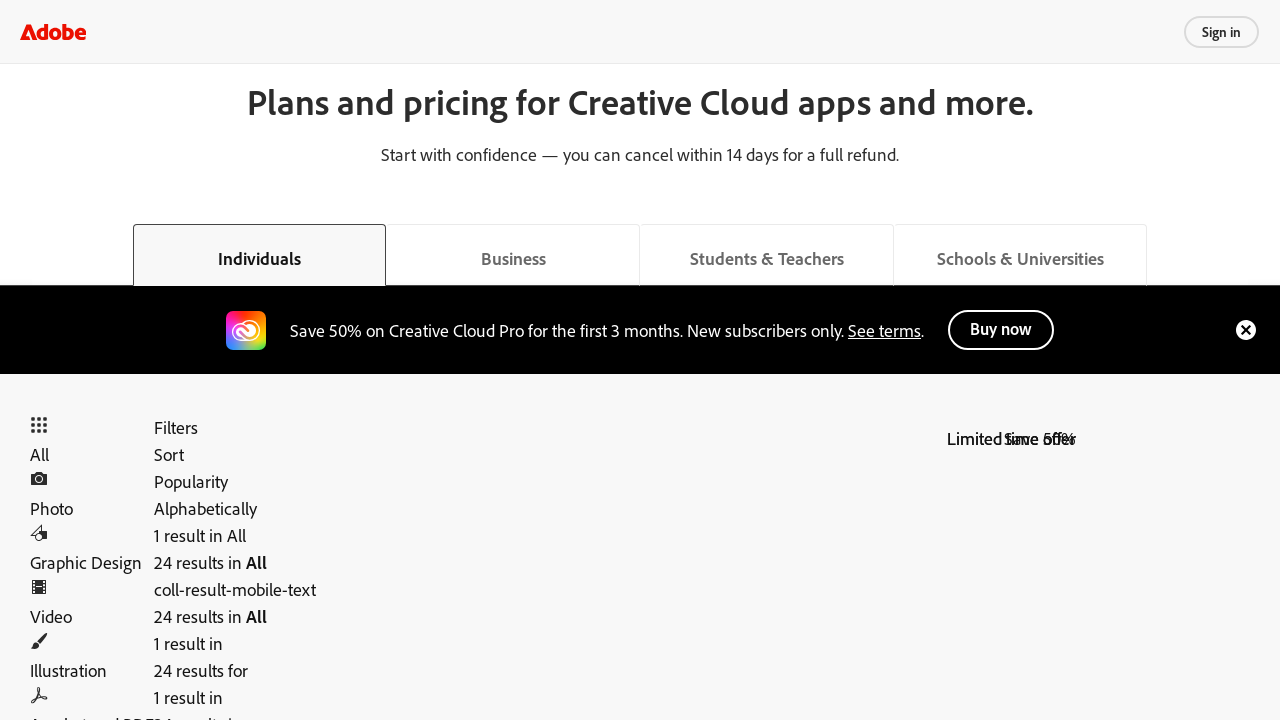

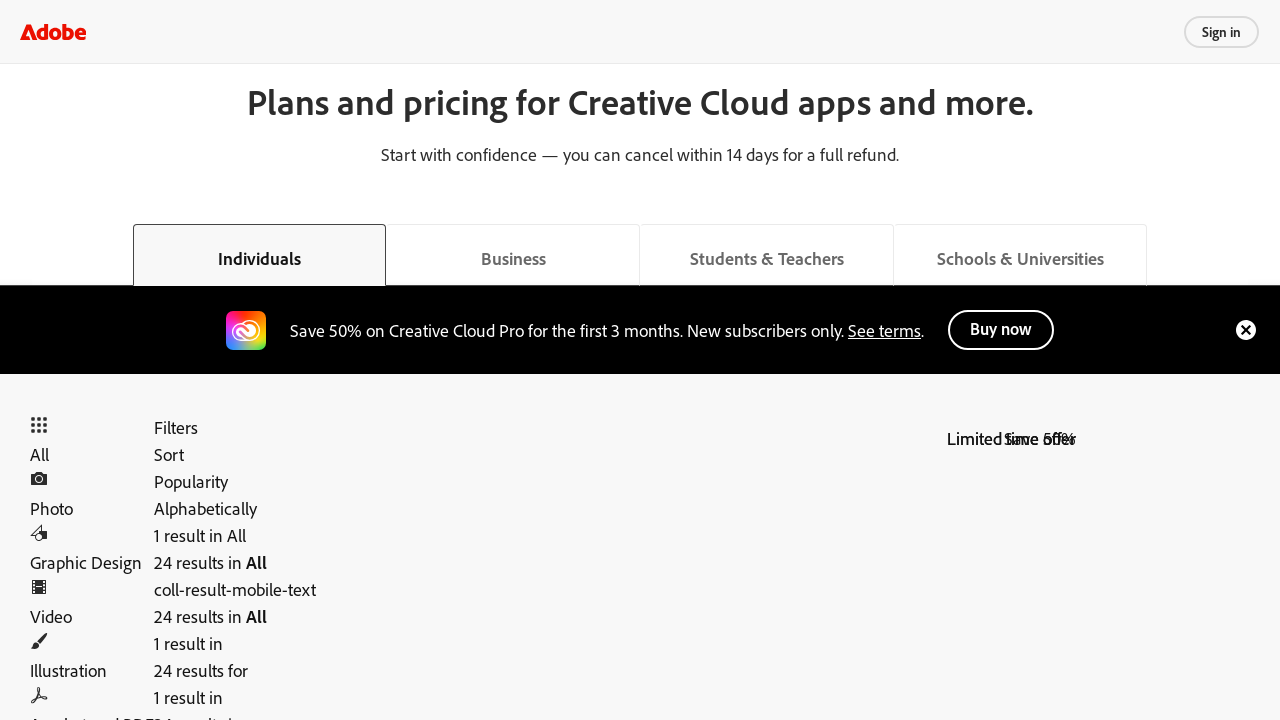